Tests clicking the Get started link and verifies the Installation page loads with expected content.

Starting URL: https://playwright.dev/

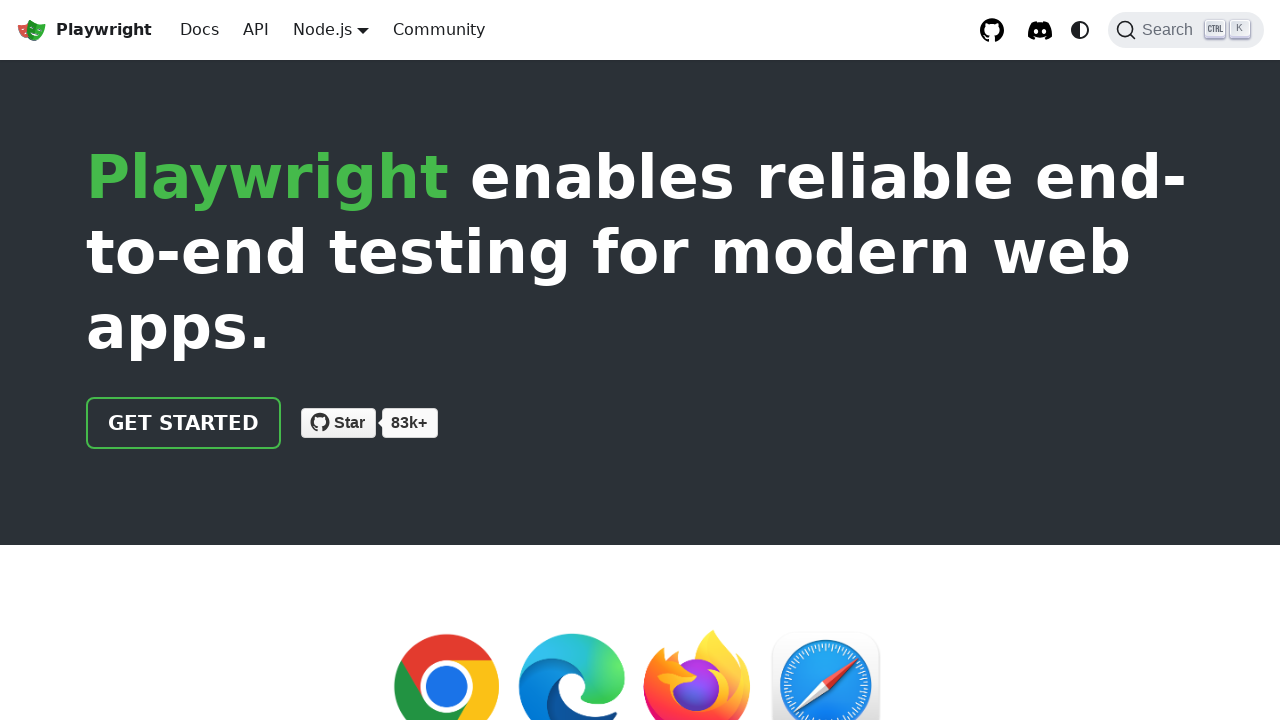

Get started link is visible on the page
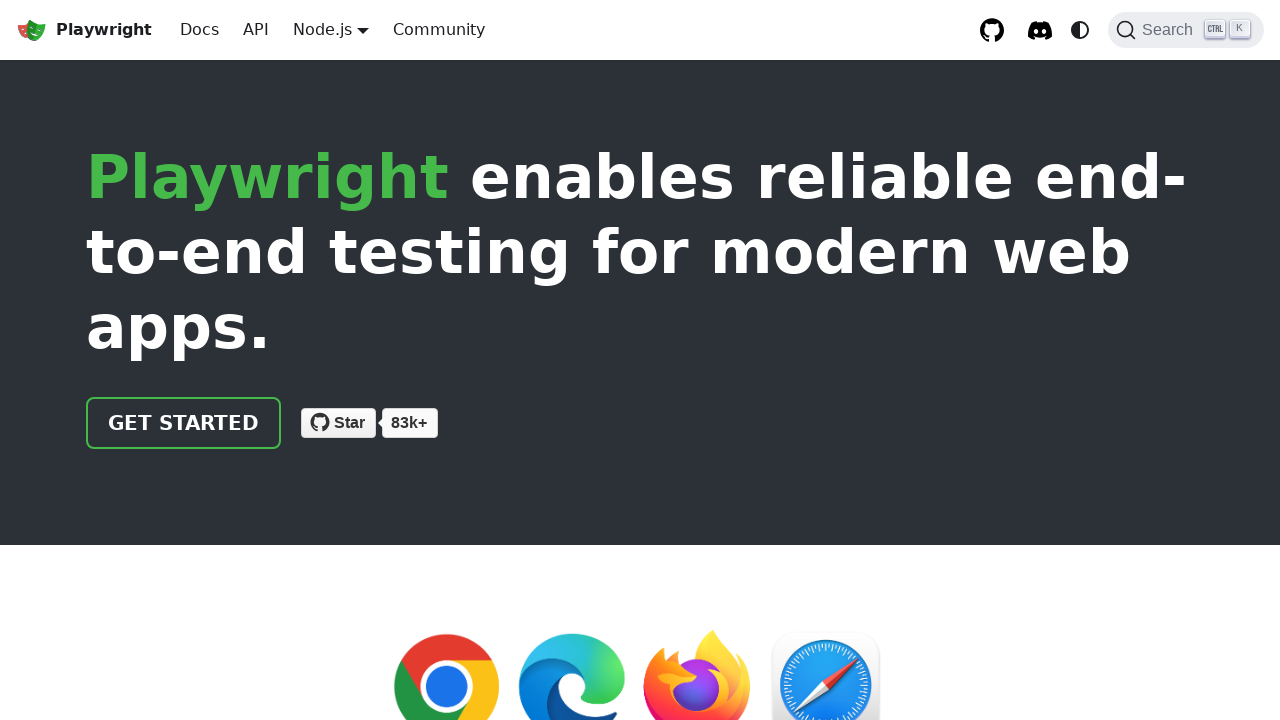

Clicked the Get started link at (184, 423) on role=link[name='Get started']
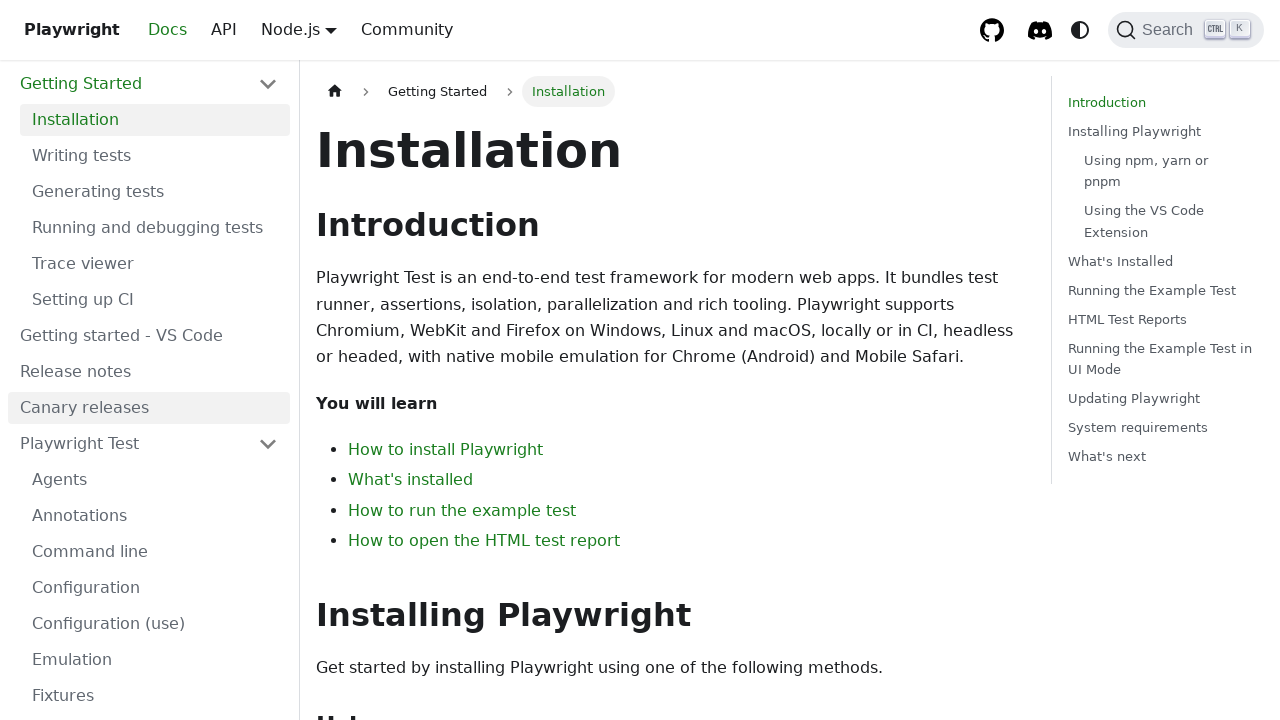

Installation page header loaded
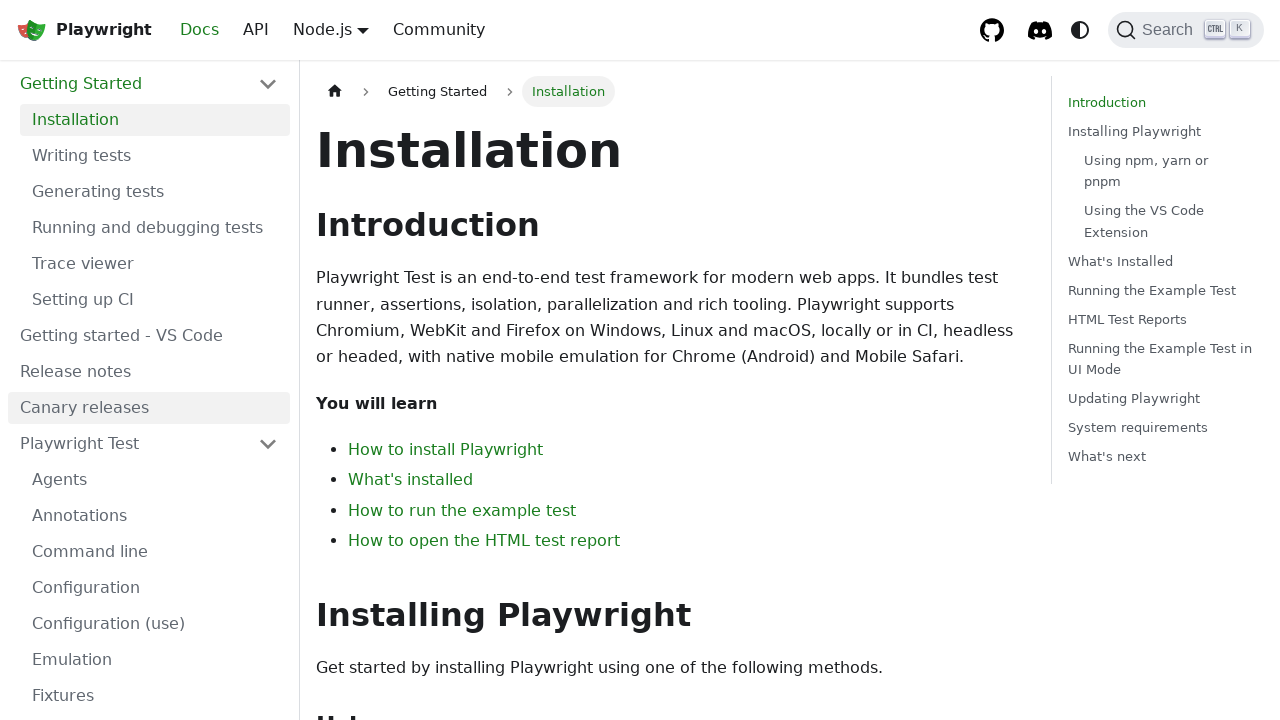

Installation command 'init playwright@latest' is visible on the page
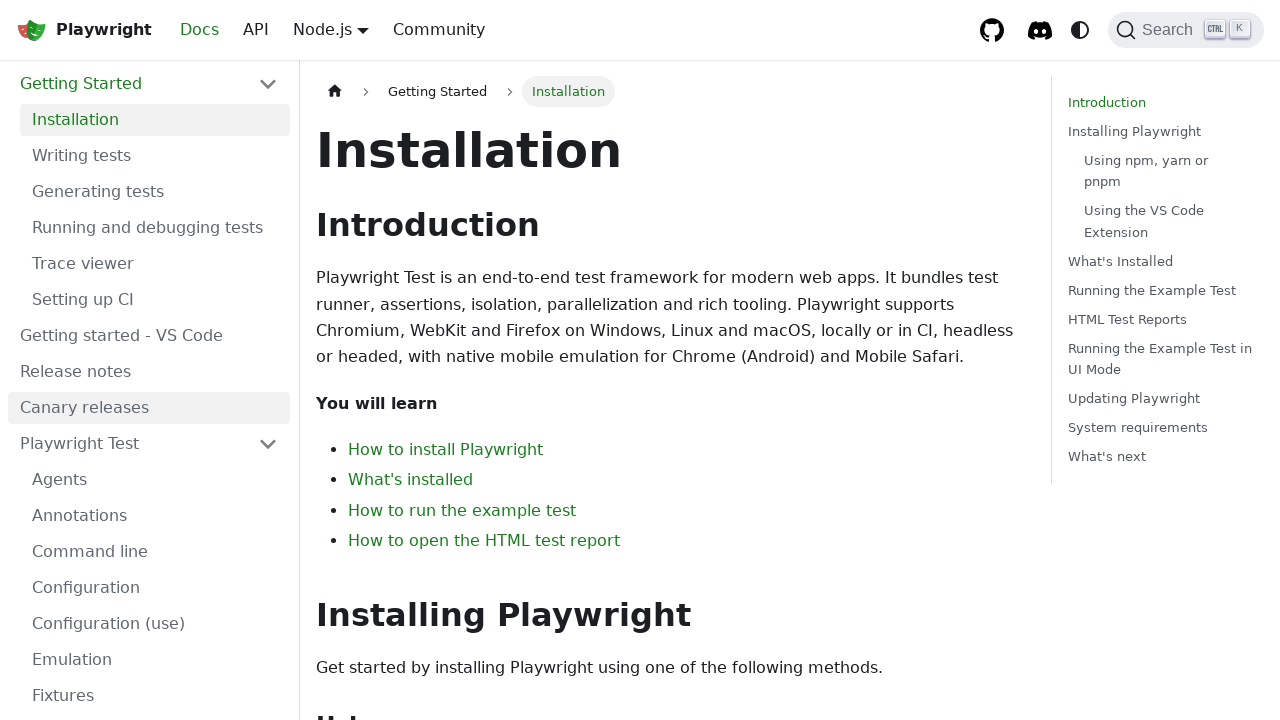

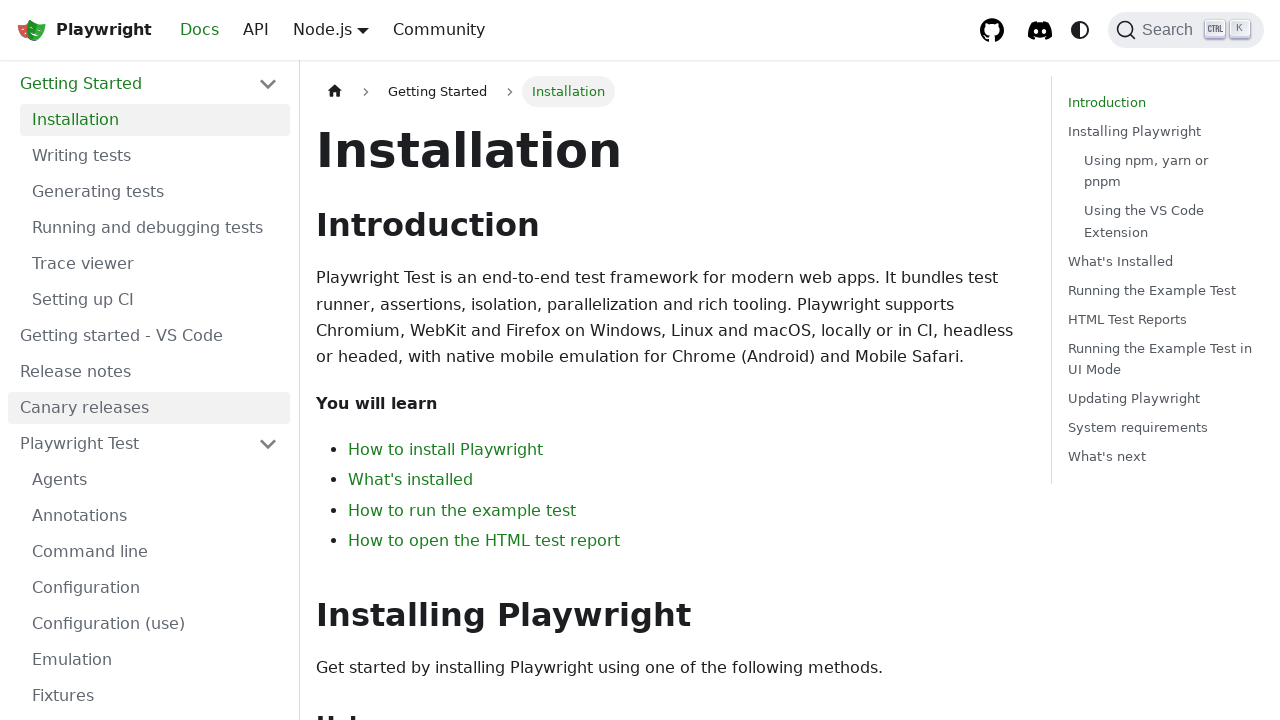